Visits YouTube homepage multiple times (5 iterations), testing basic page navigation and loading functionality.

Starting URL: https://www.youtube.com

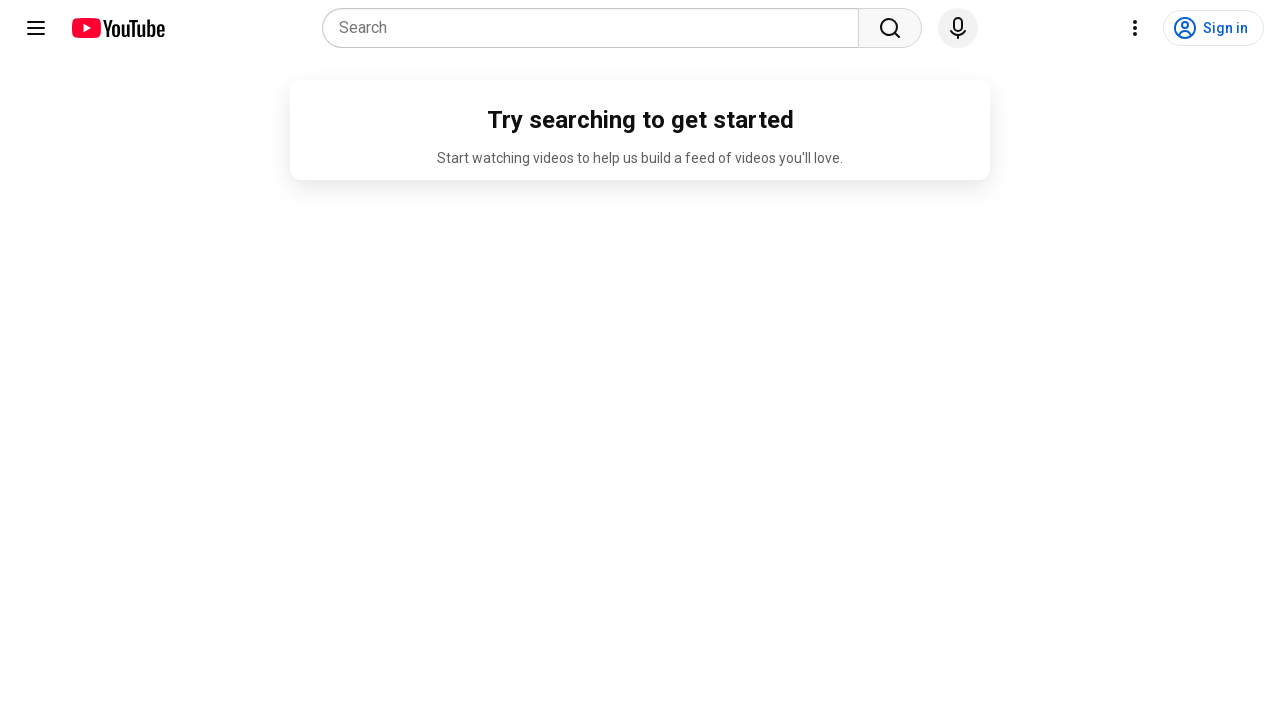

Navigated to YouTube homepage (iteration 2 of 5)
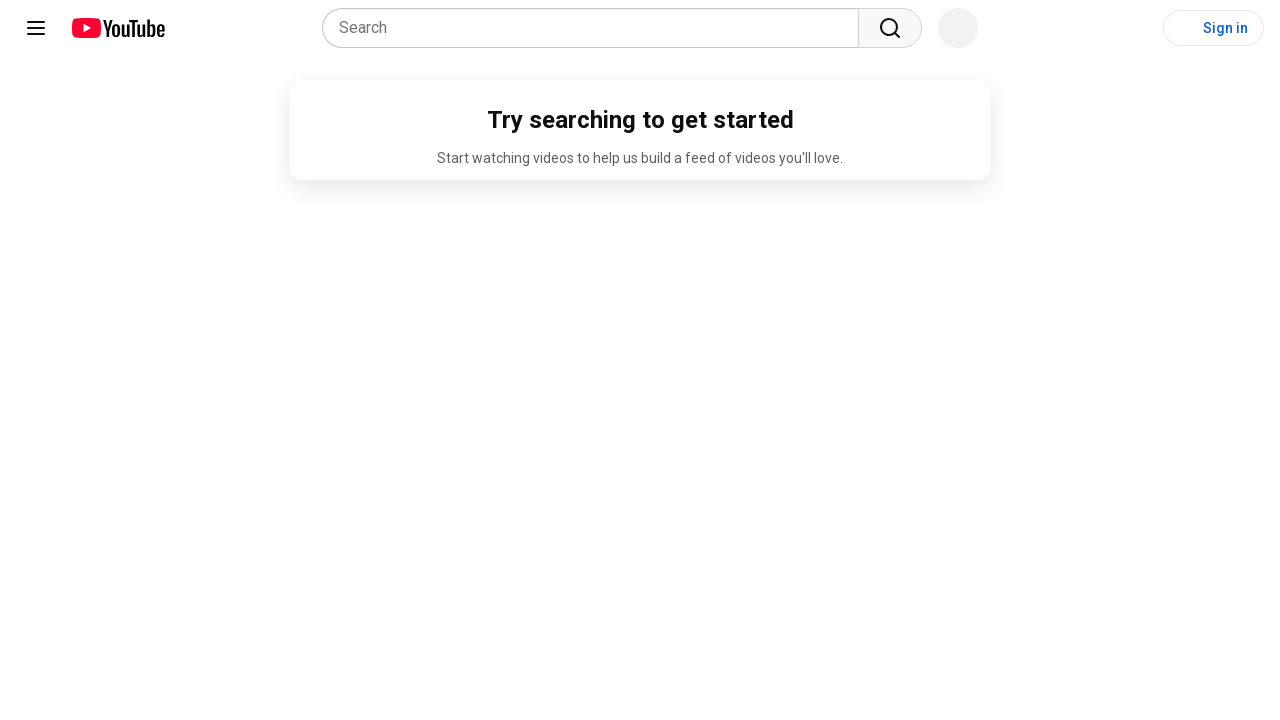

YouTube homepage loaded and DOM ready (iteration 2 of 5)
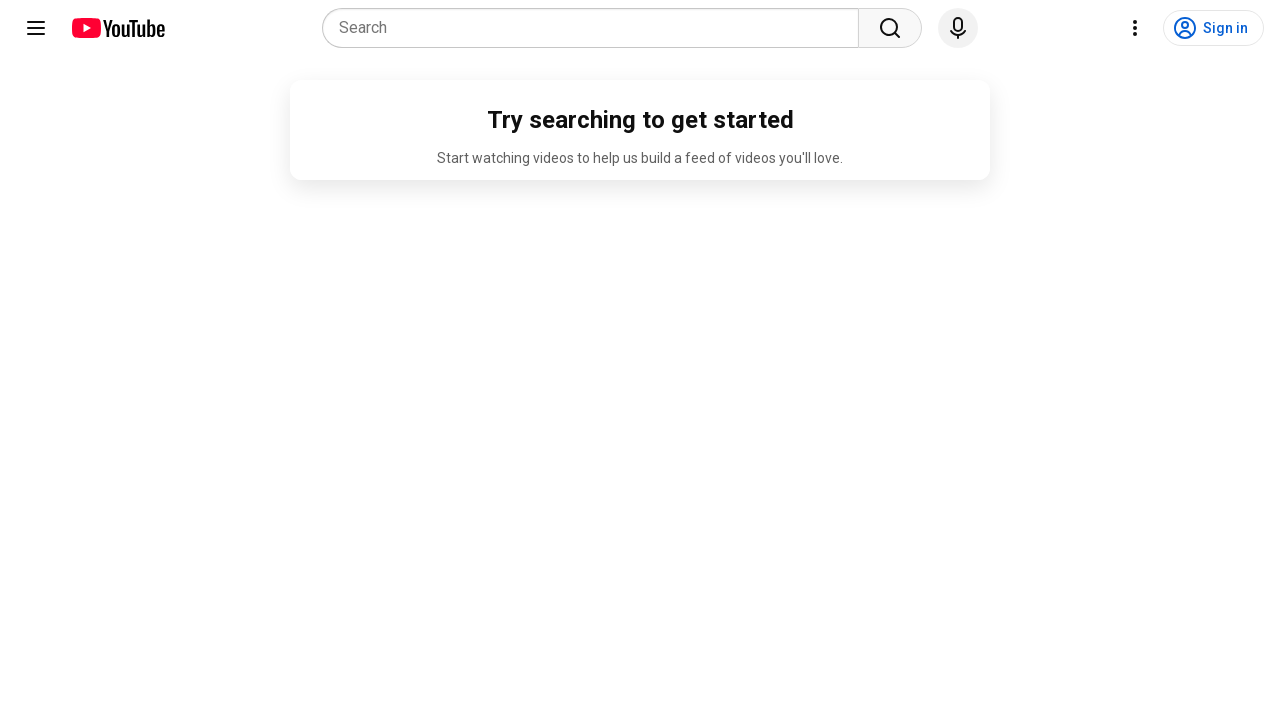

Navigated to YouTube homepage (iteration 3 of 5)
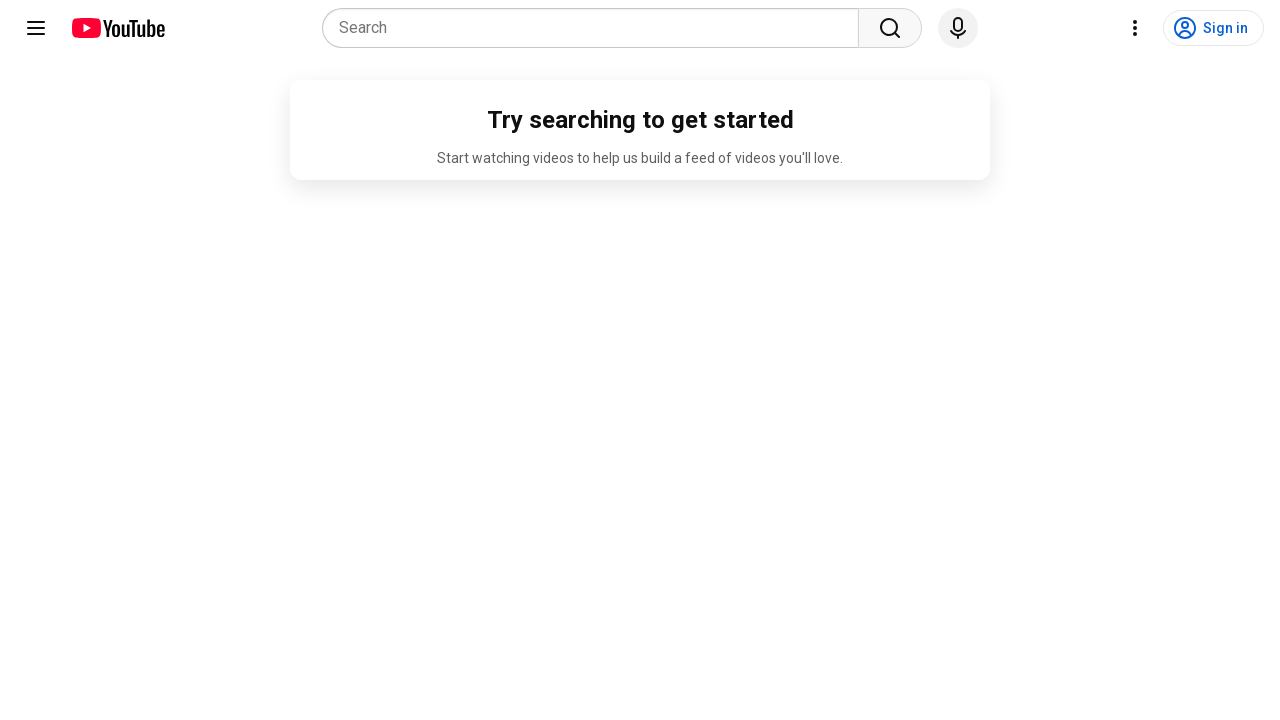

YouTube homepage loaded and DOM ready (iteration 3 of 5)
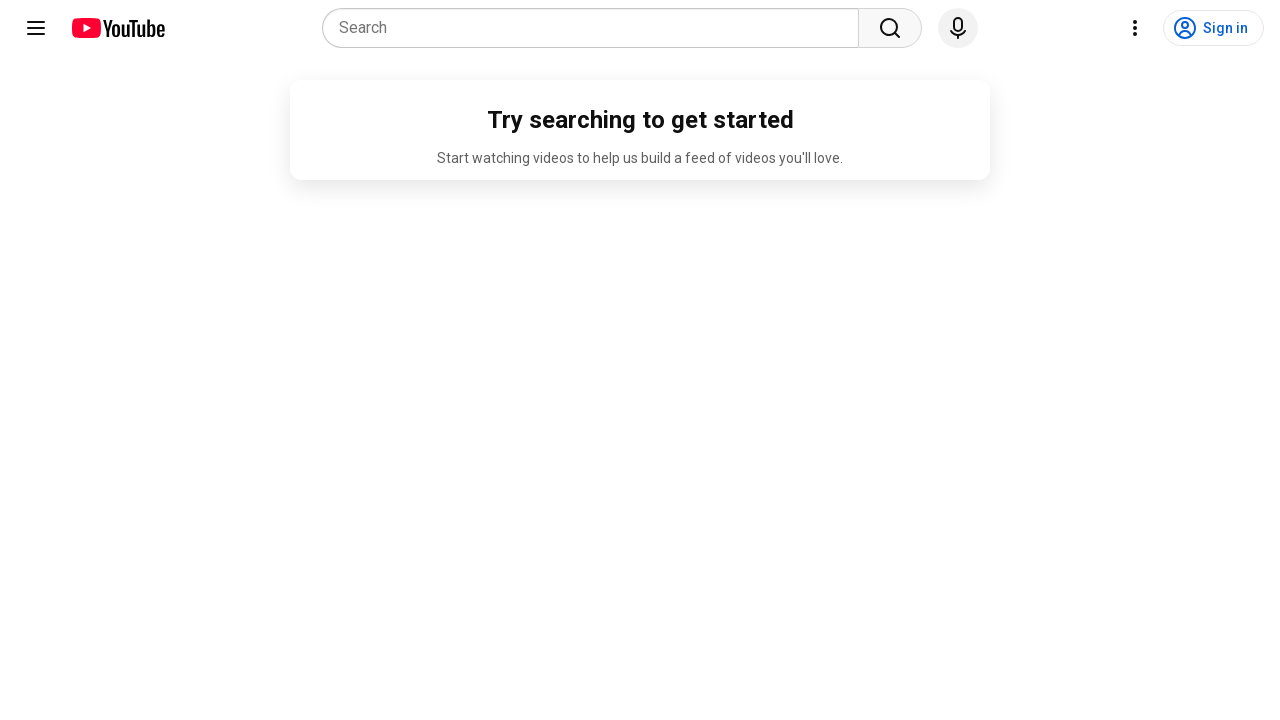

Navigated to YouTube homepage (iteration 4 of 5)
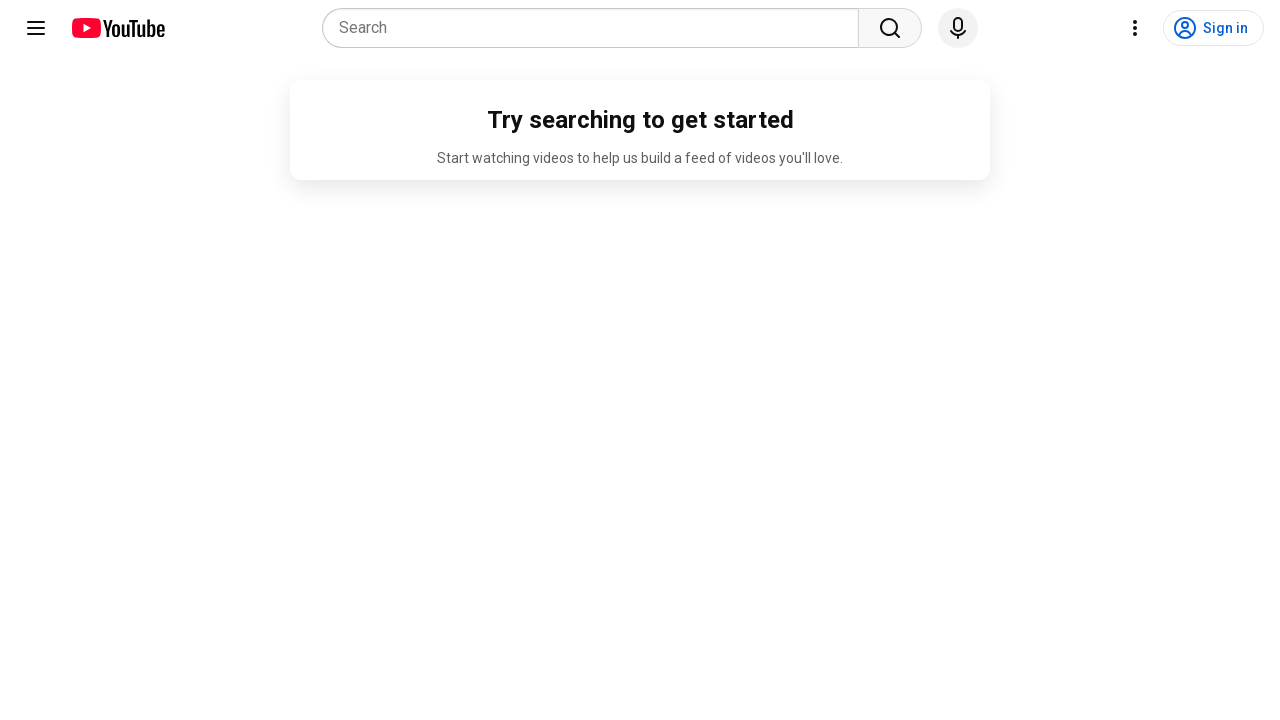

YouTube homepage loaded and DOM ready (iteration 4 of 5)
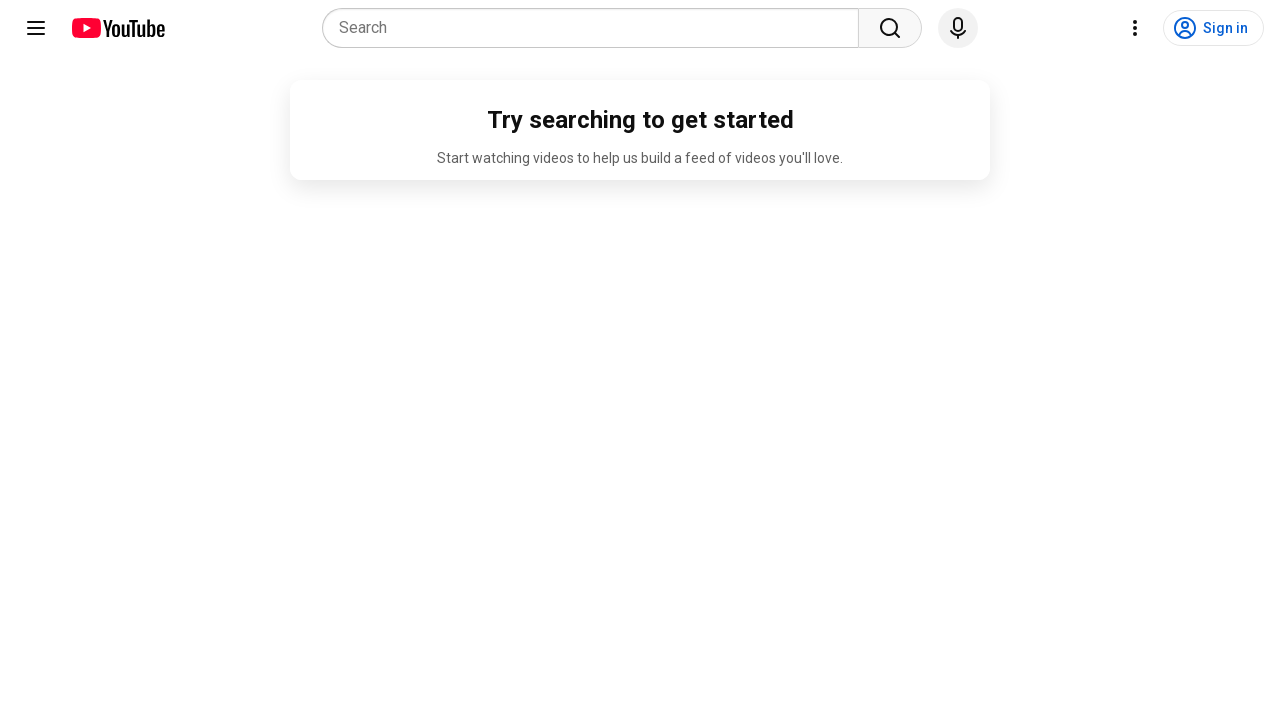

Navigated to YouTube homepage (iteration 5 of 5)
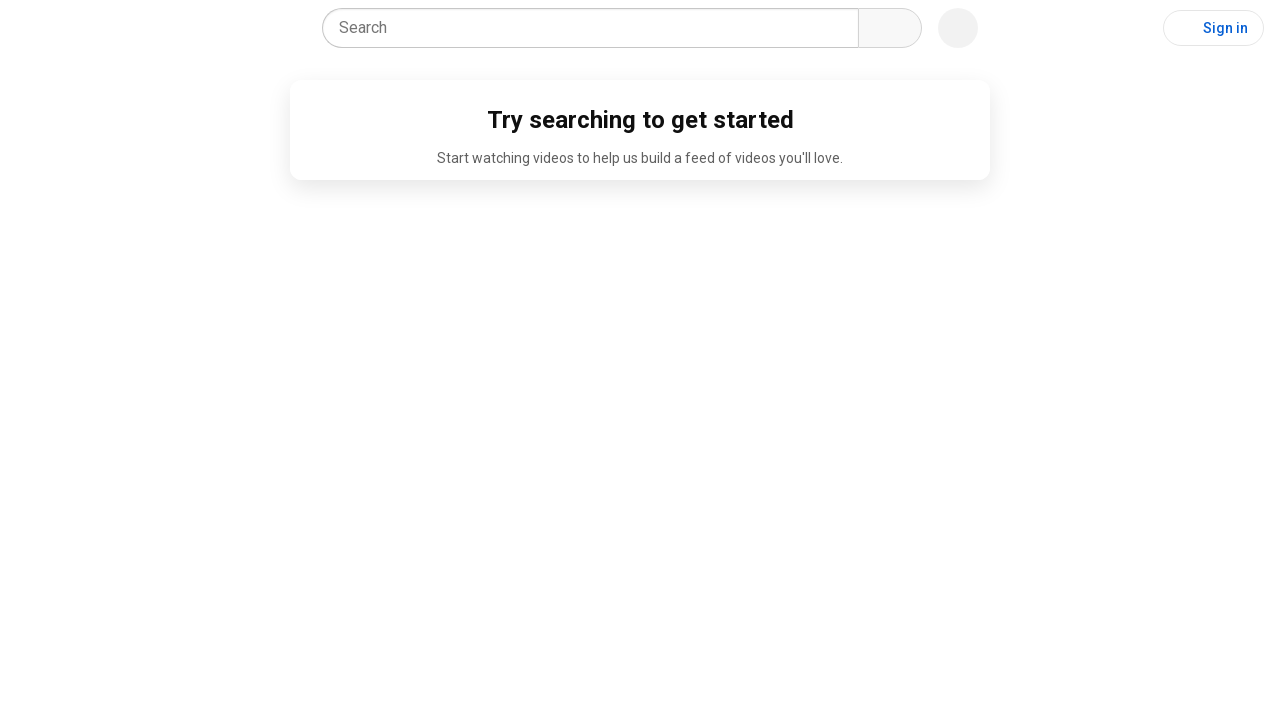

YouTube homepage loaded and DOM ready (iteration 5 of 5)
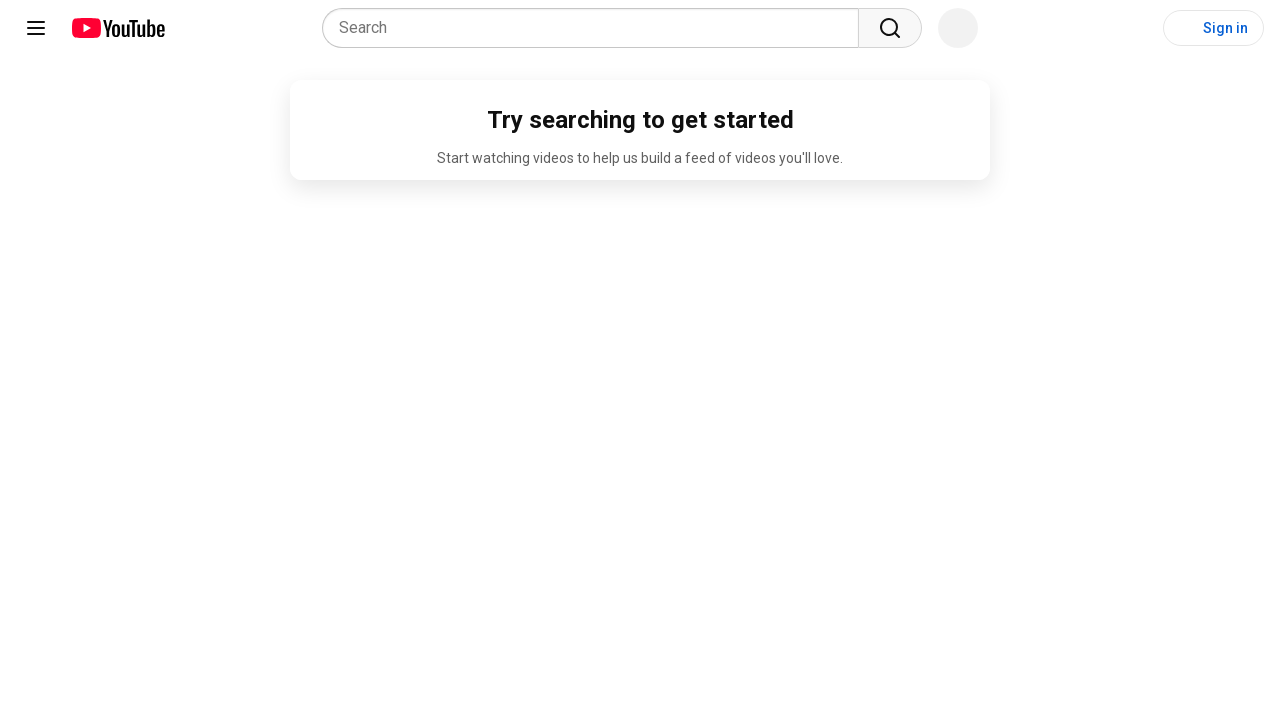

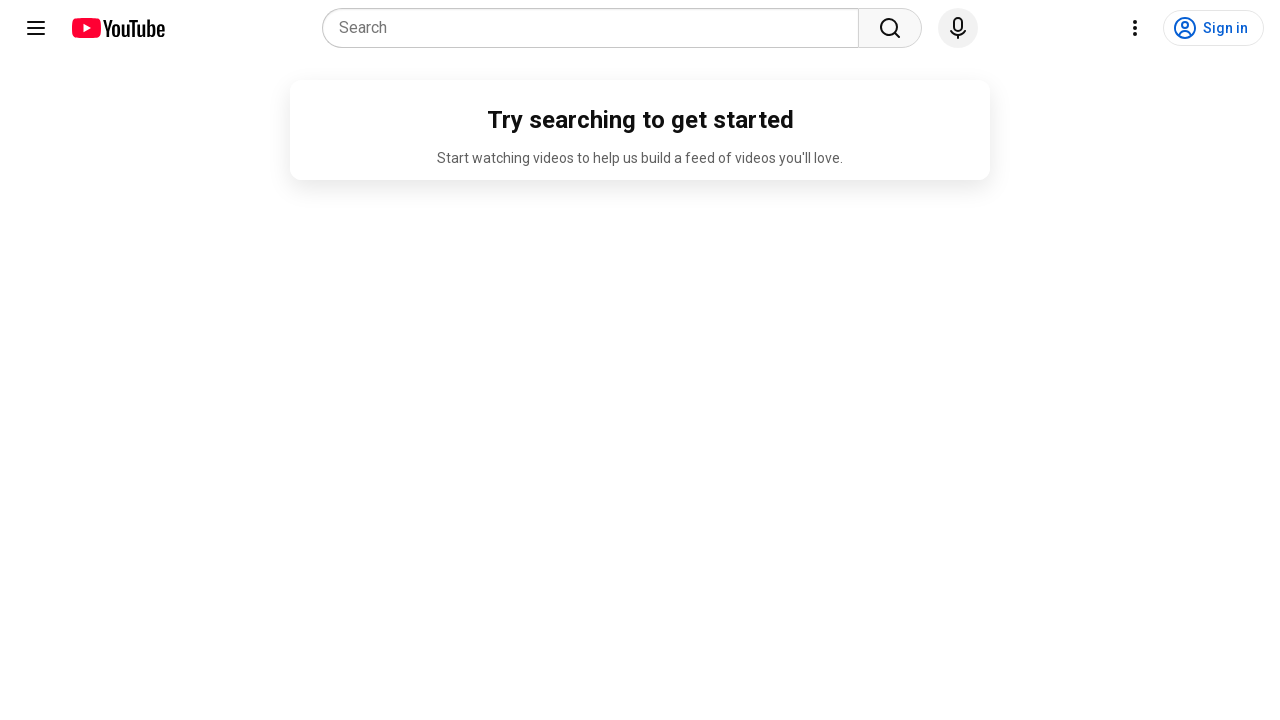